Tests file upload functionality on a practice automation form by uploading a file to the upload input field

Starting URL: https://demoqa.com/automation-practice-form

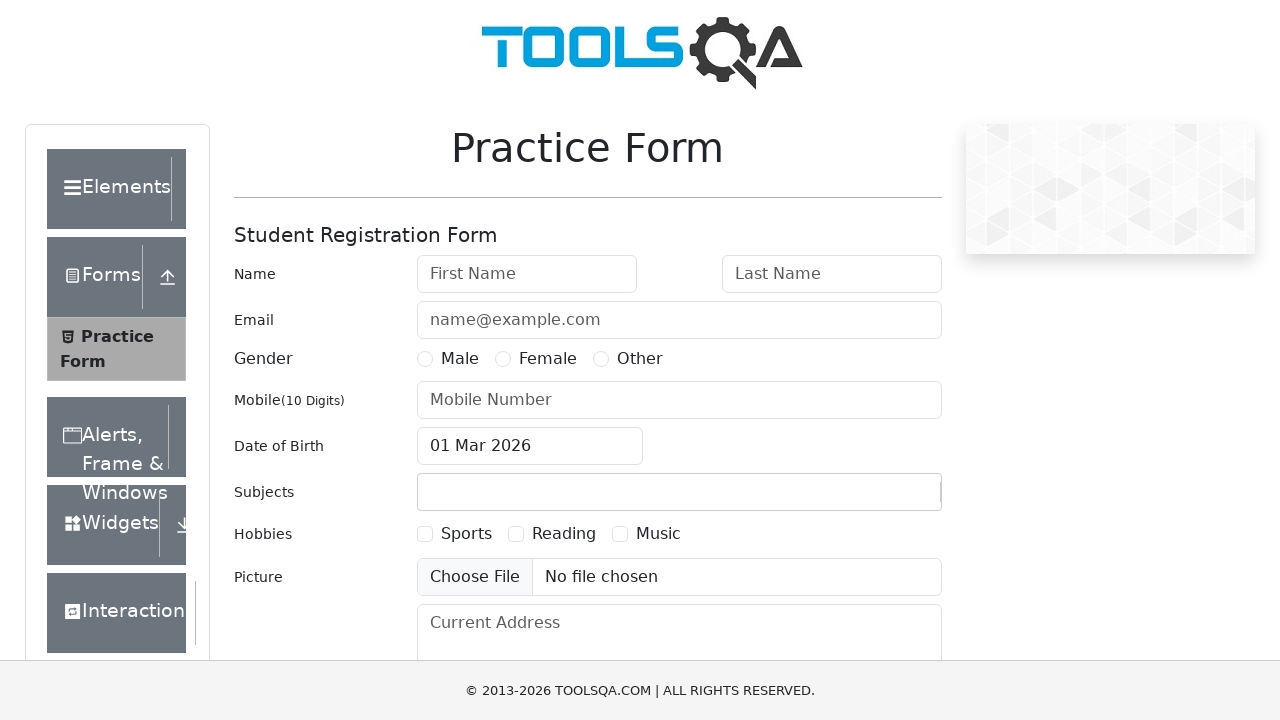

Created temporary test PNG file for upload
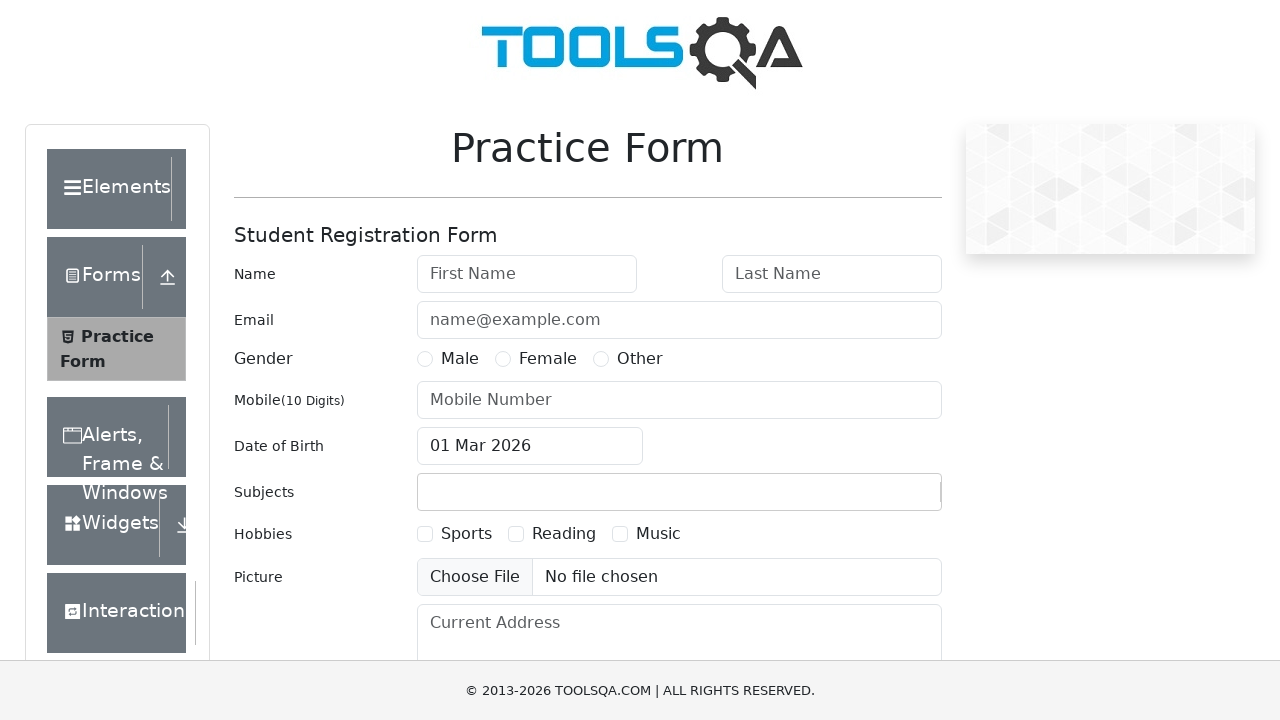

Uploaded file to the upload picture input field
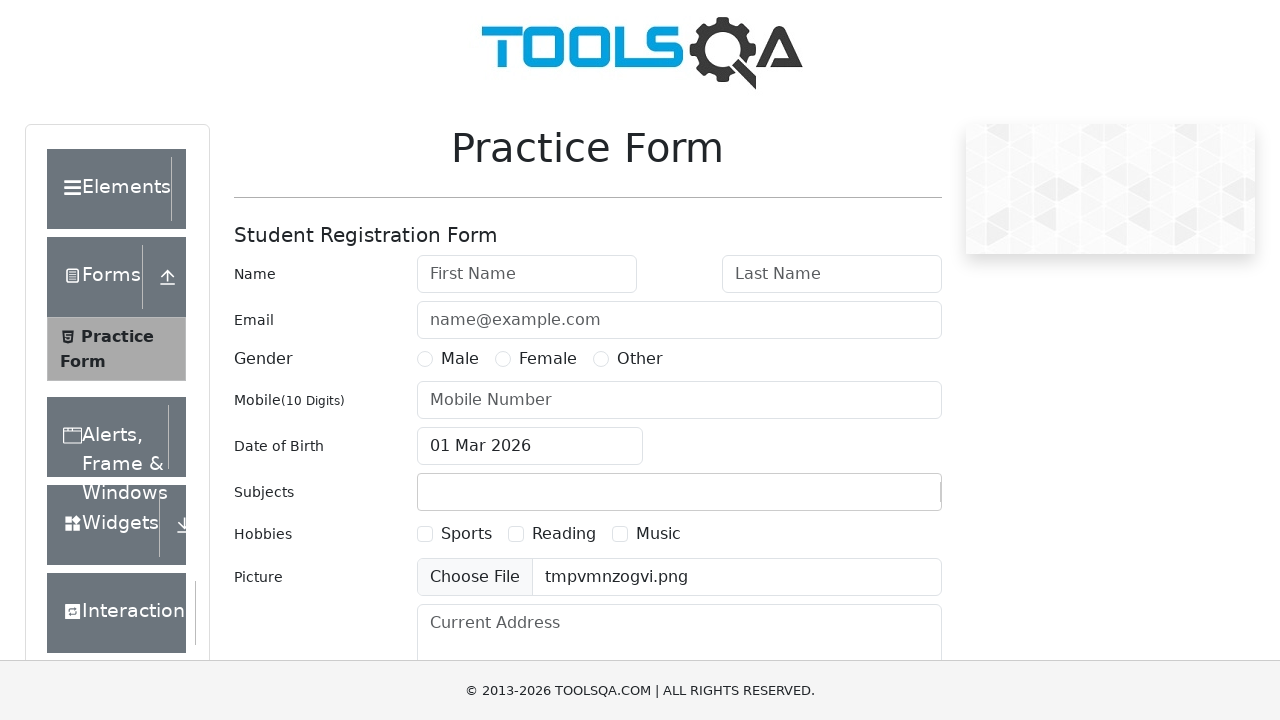

Waited for upload to process
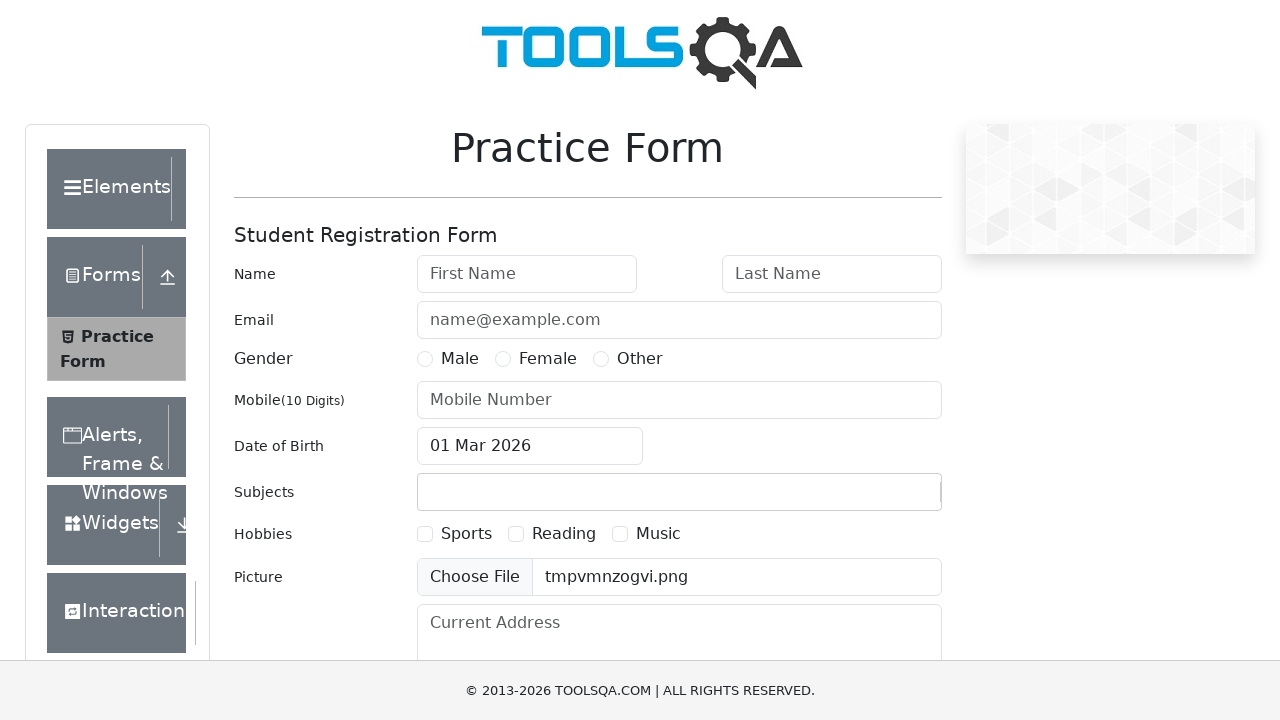

Cleaned up temporary test file
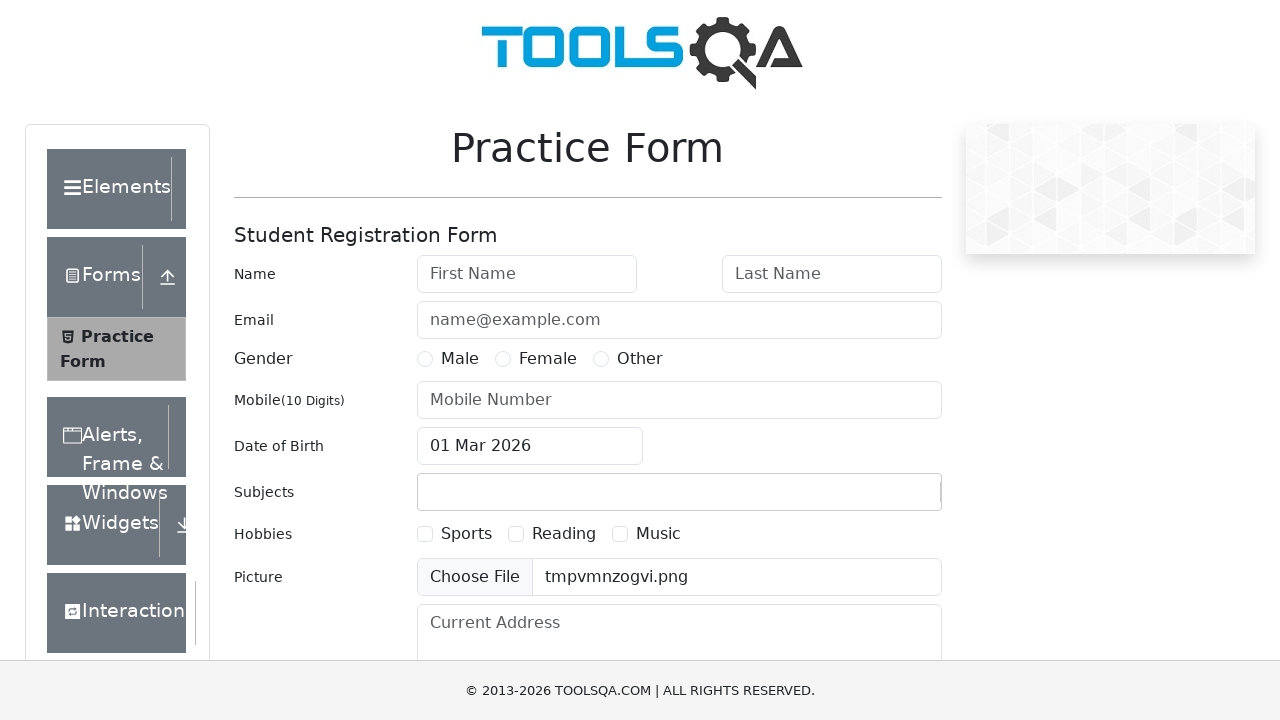

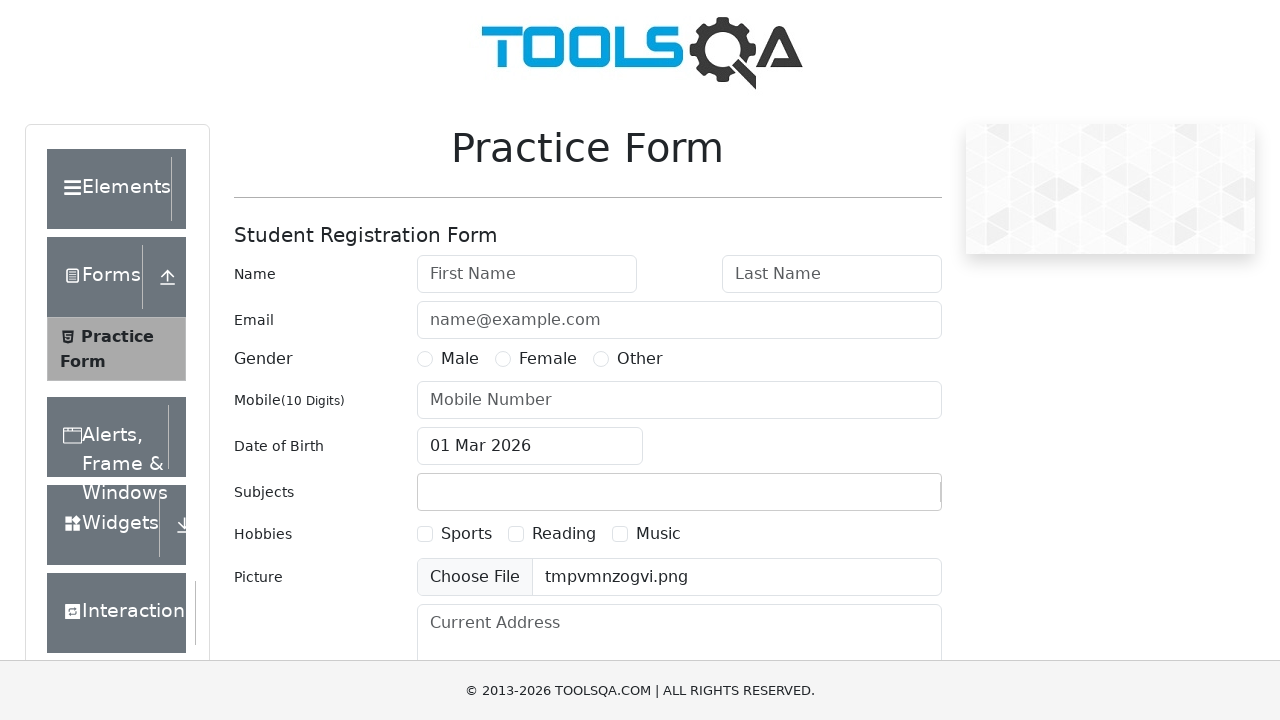